Tests a practice form by filling in Name, Email, and Mobile number fields and verifying the values are entered correctly

Starting URL: https://app.cloudqa.io/home/AutomationPracticeForm

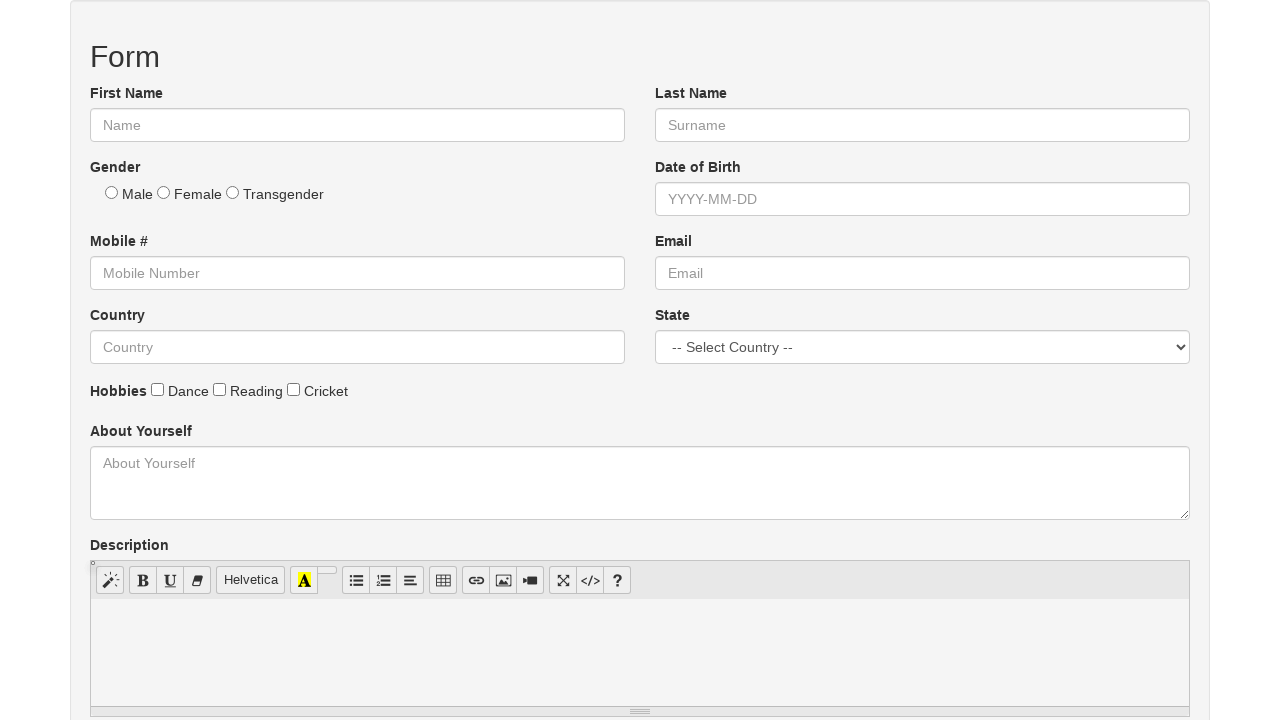

Name field selector loaded
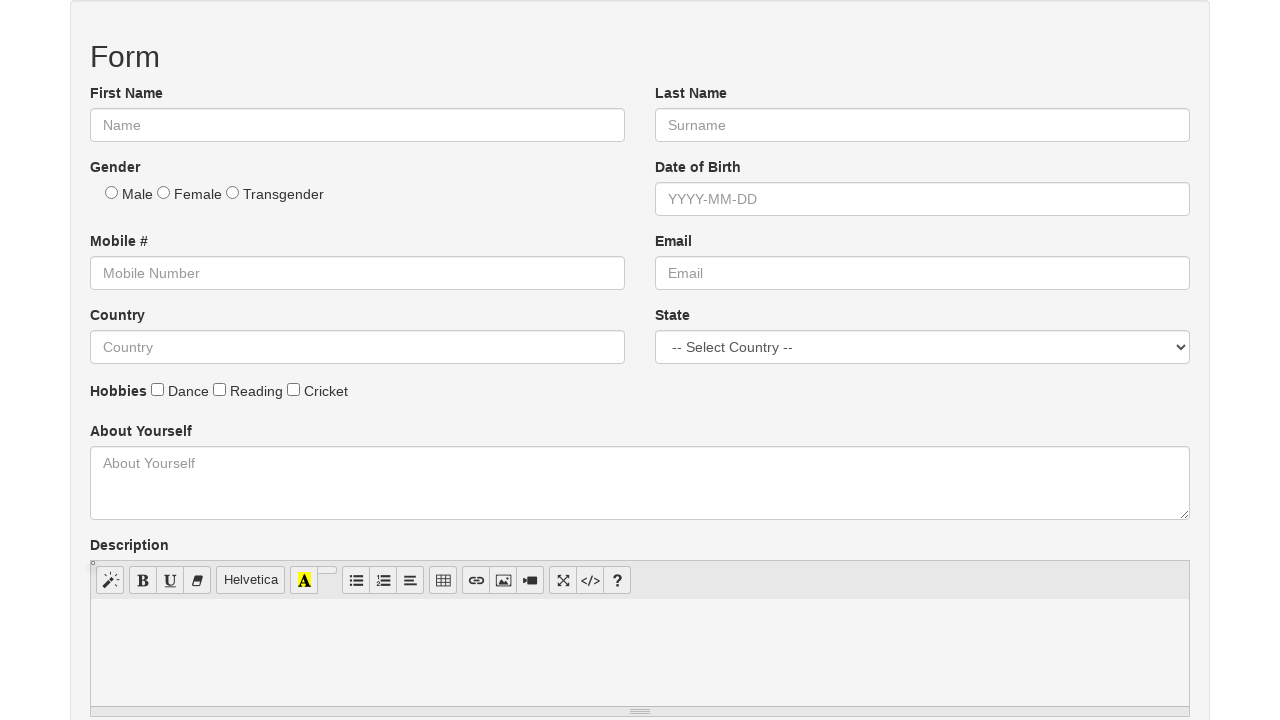

Filled Name field with 'Sai Sahith' on #fname
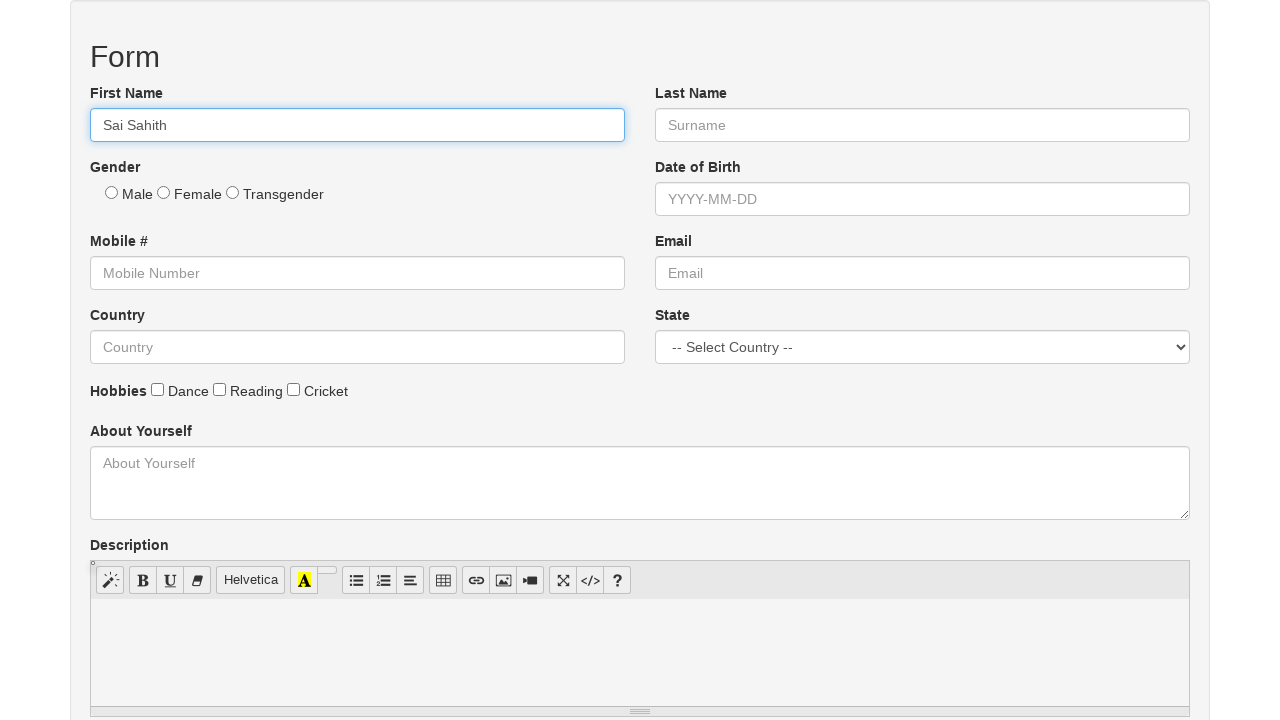

Email field selector loaded
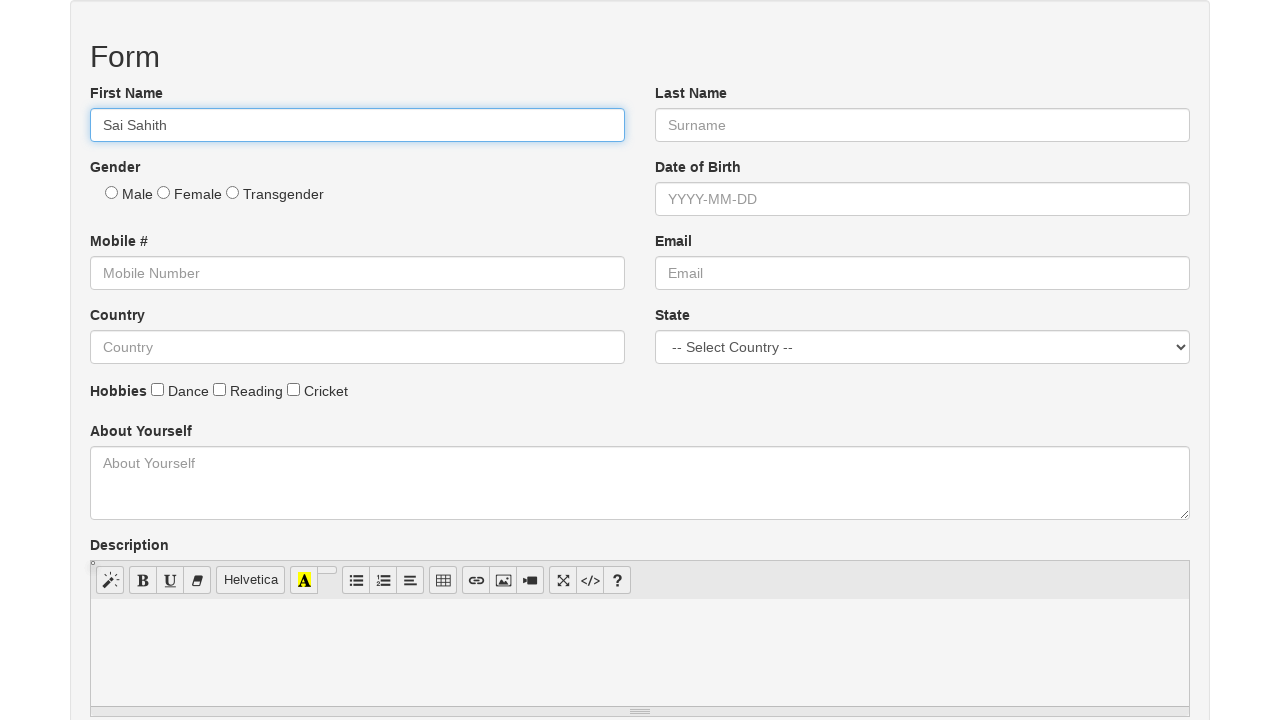

Filled Email field with 'sai@example.com' on #email
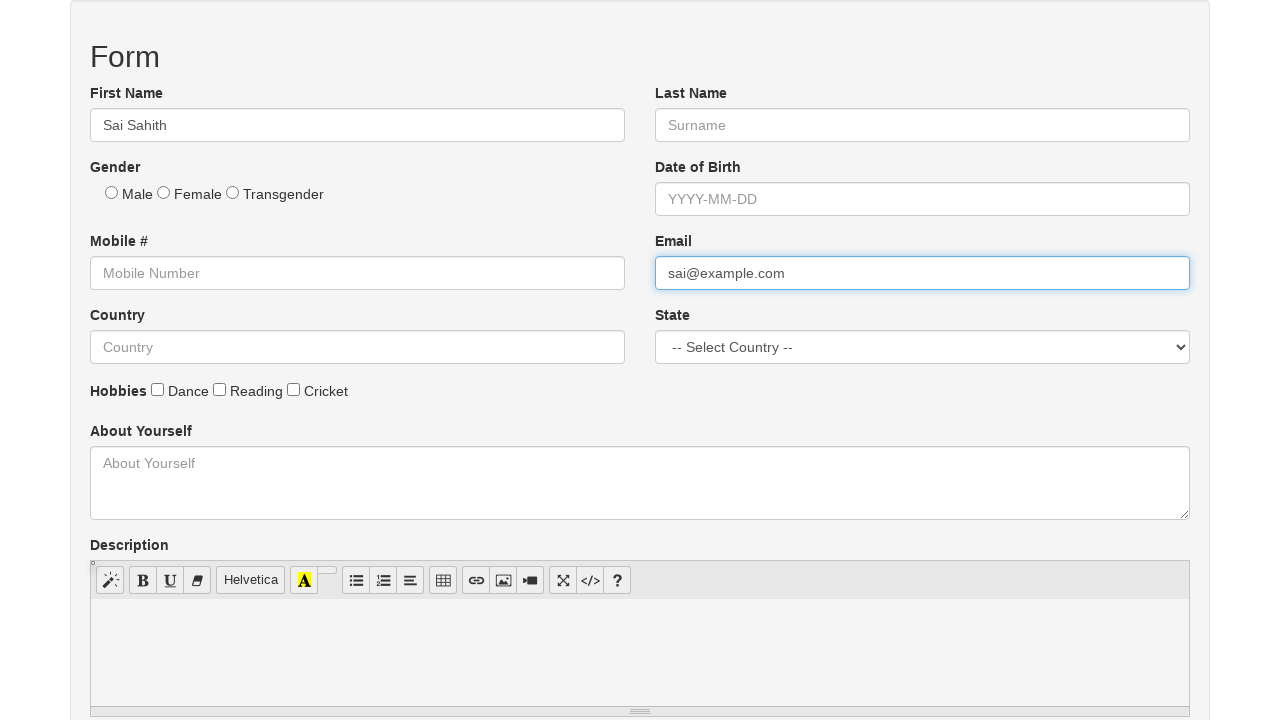

Mobile number field selector loaded
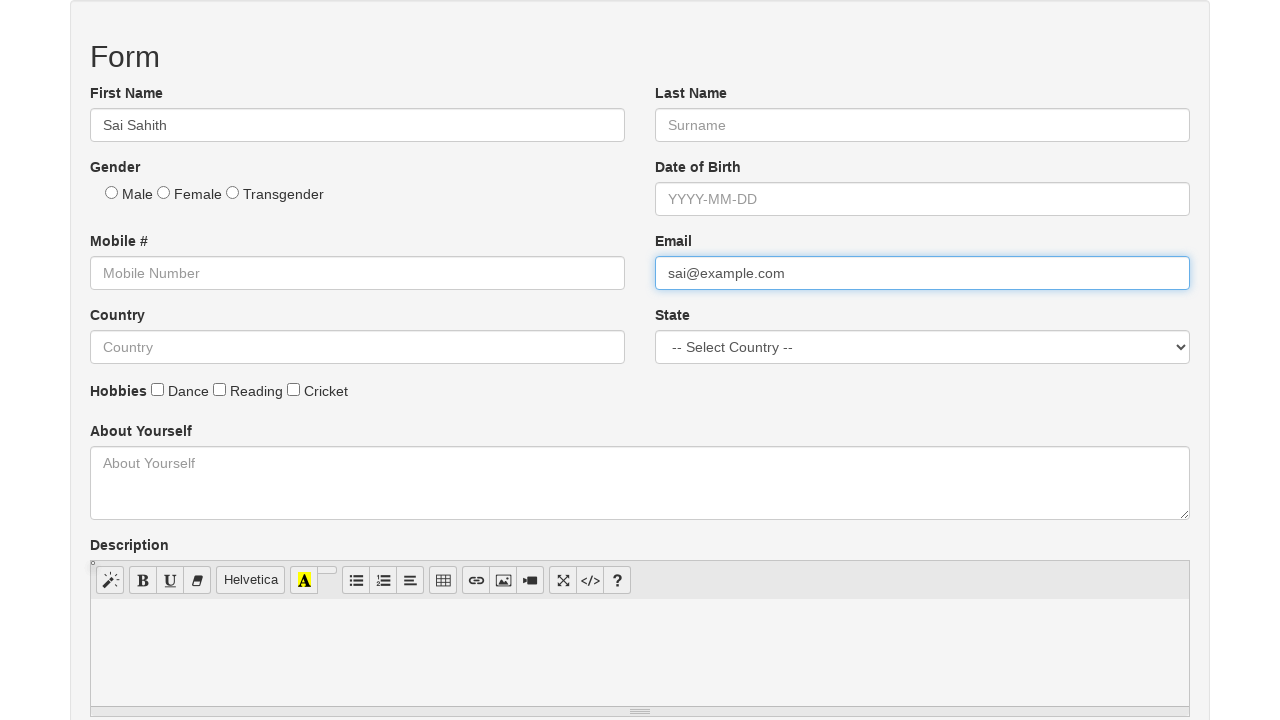

Filled Mobile number field with '0324334343' on #mobile
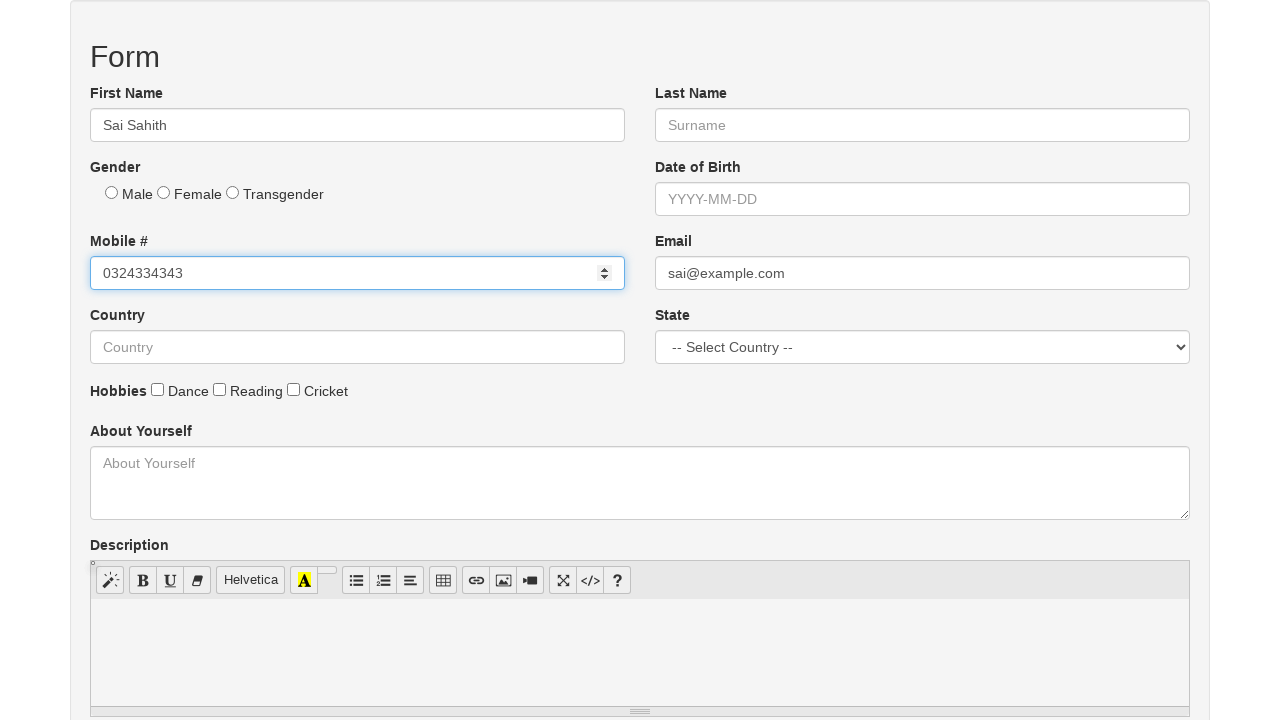

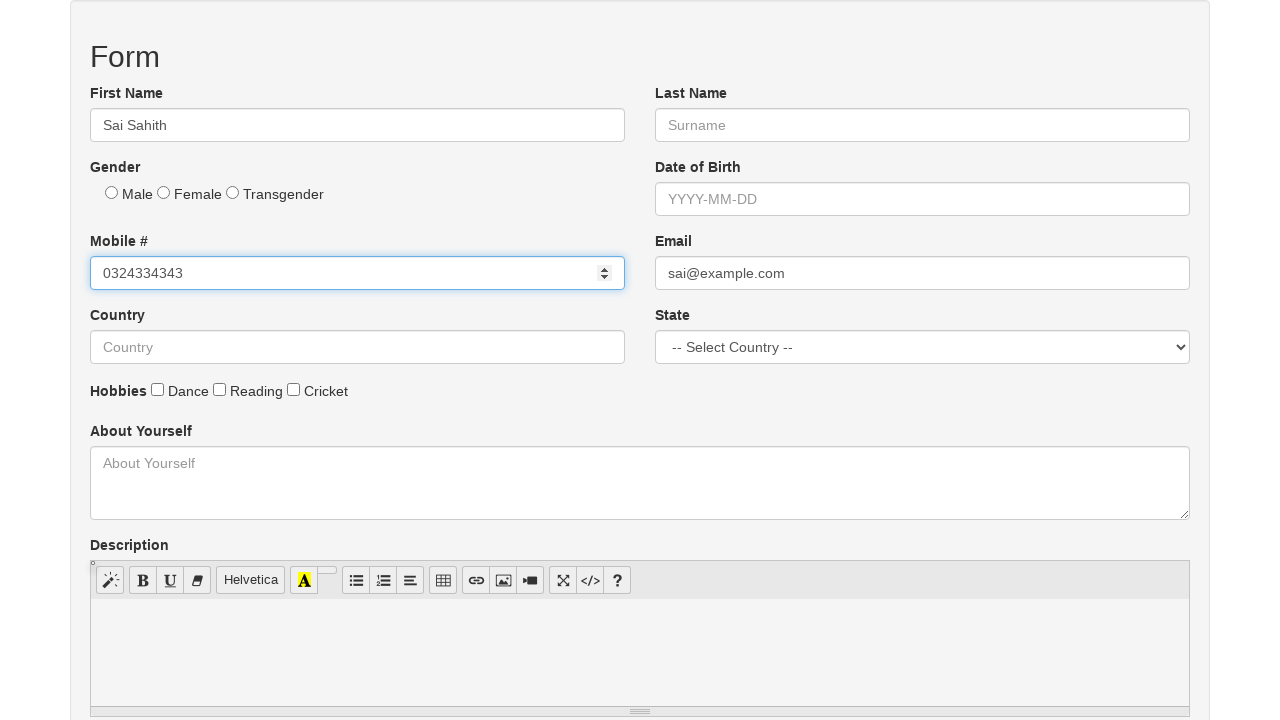